Navigates to the Automation Tutorial page by clicking the Learn link

Starting URL: https://ultimateqa.com/automation/

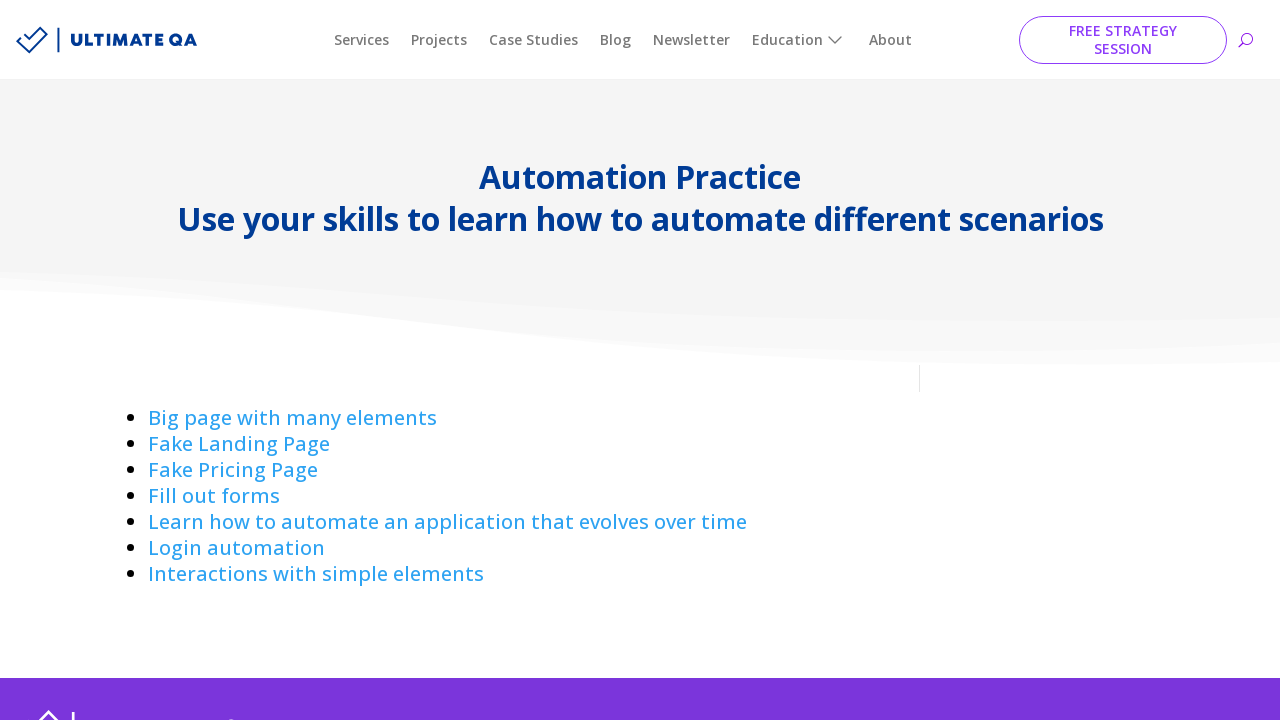

Clicked the Learn link to navigate to Automation Tutorial page at (448, 522) on a:has-text('Learn ')
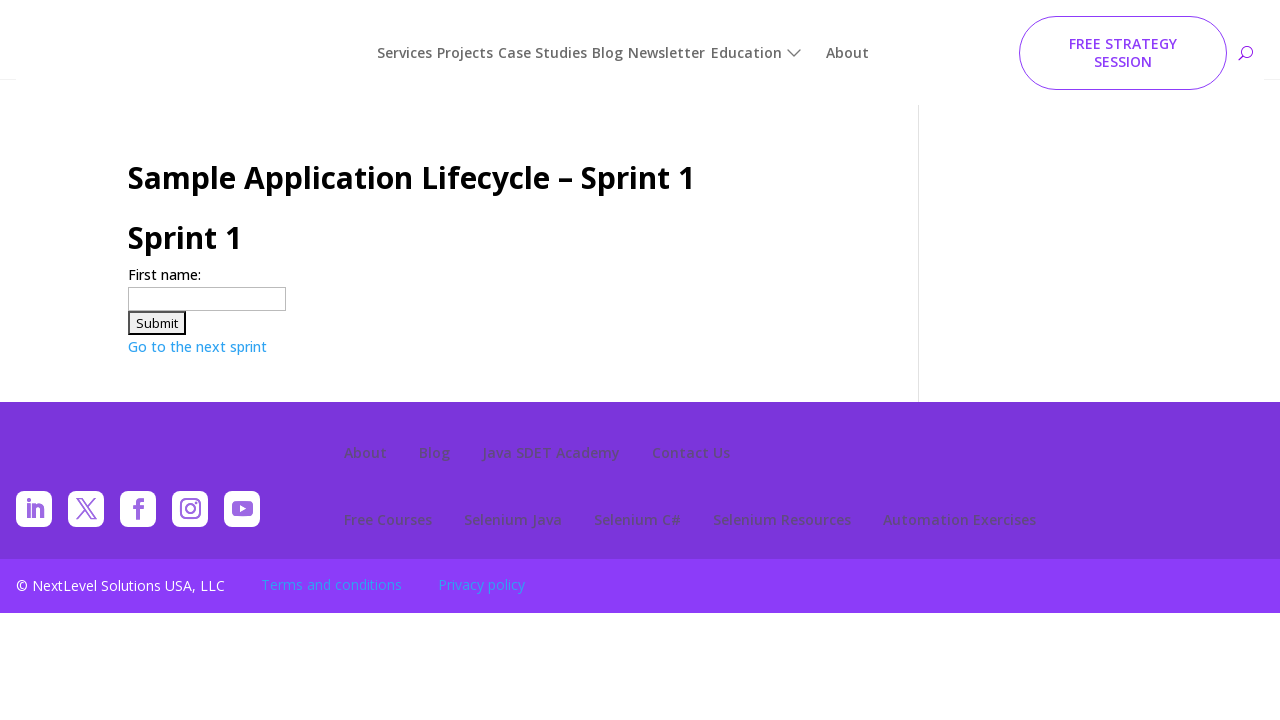

Verified navigation to Automation Tutorial page (sample-application-lifecycle-sprint-1)
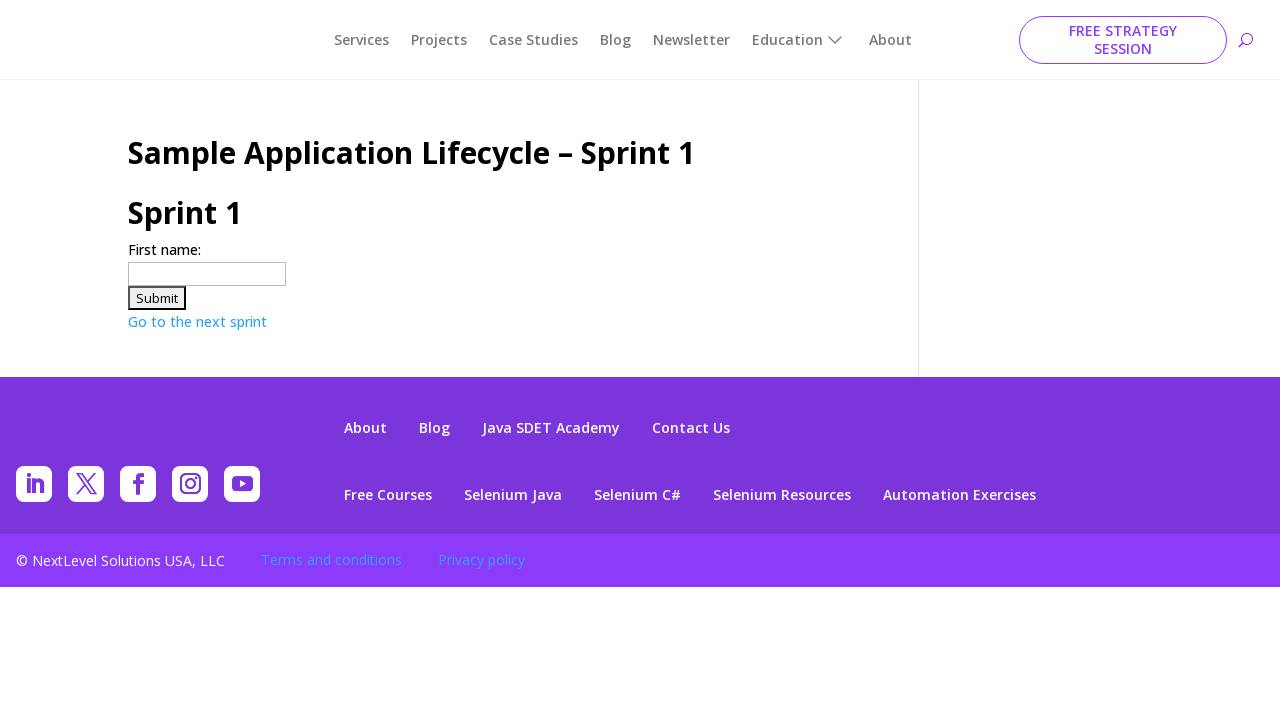

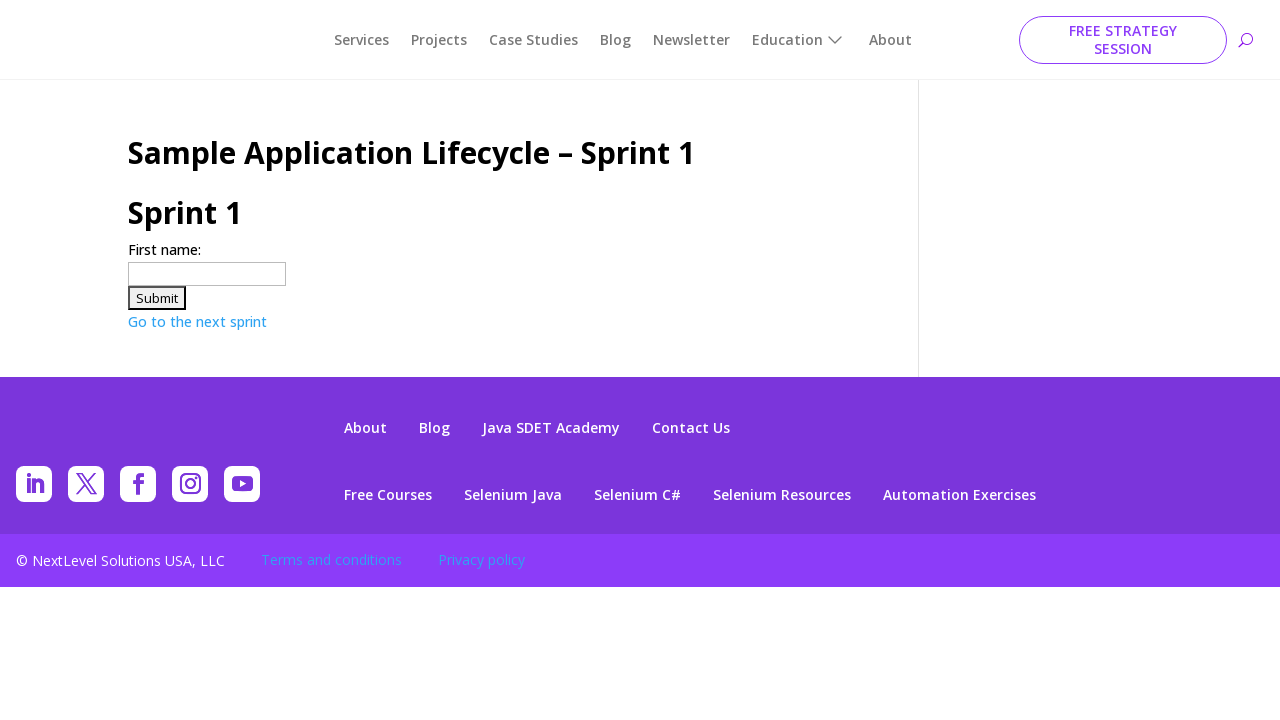